Tests element highlighting functionality by navigating to a page with a large table, finding a specific element by ID, and applying a temporary red dashed border style to visually highlight it.

Starting URL: http://the-internet.herokuapp.com/large

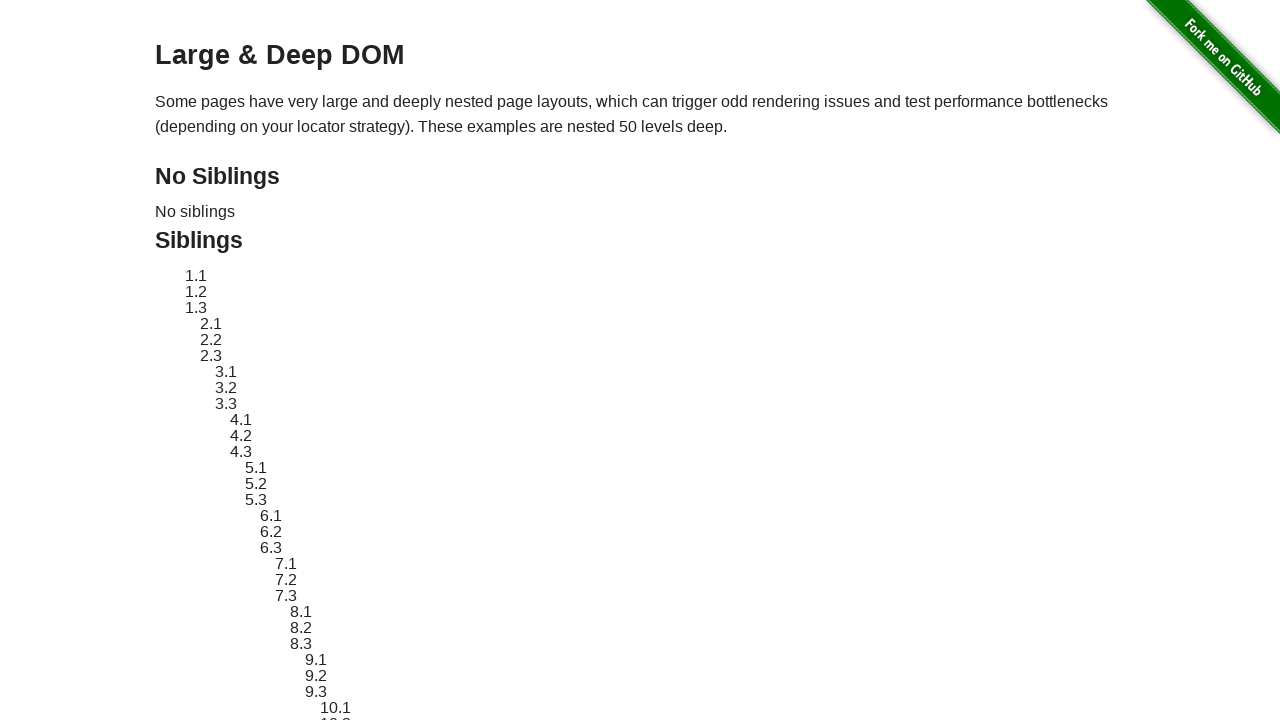

Navigated to the large table page at http://the-internet.herokuapp.com/large
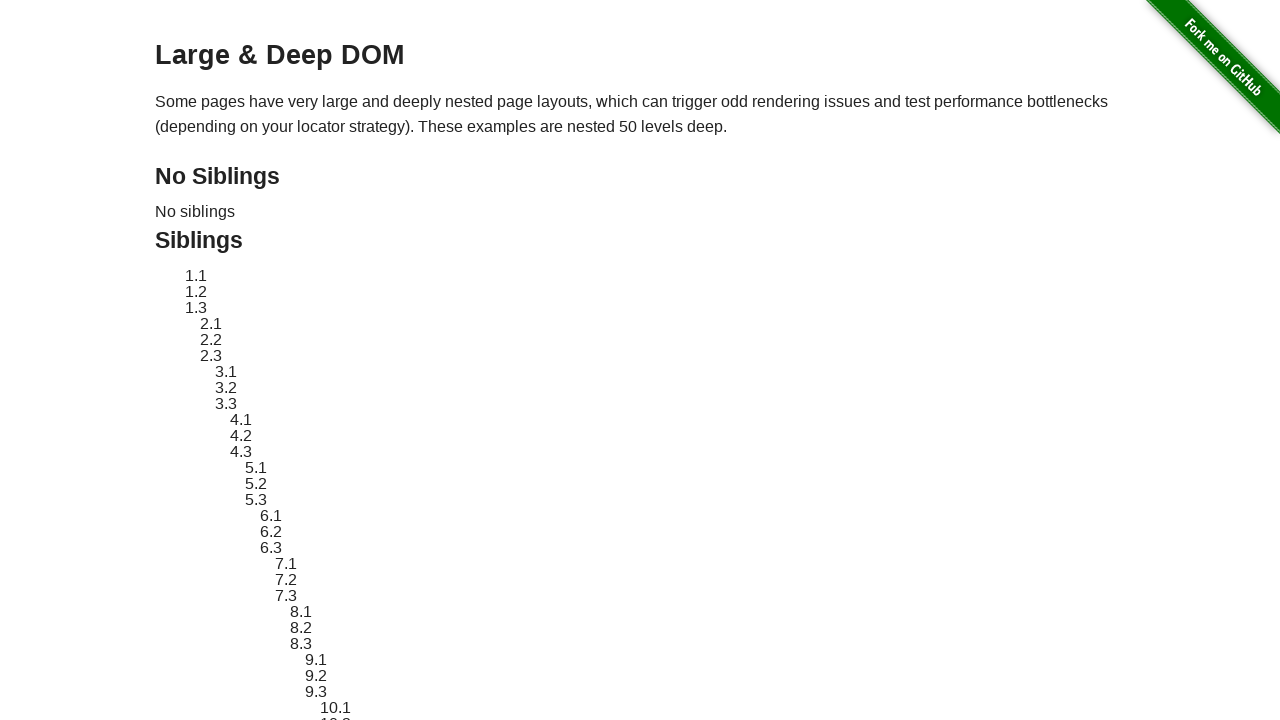

Located target element with ID 'sibling-2.3'
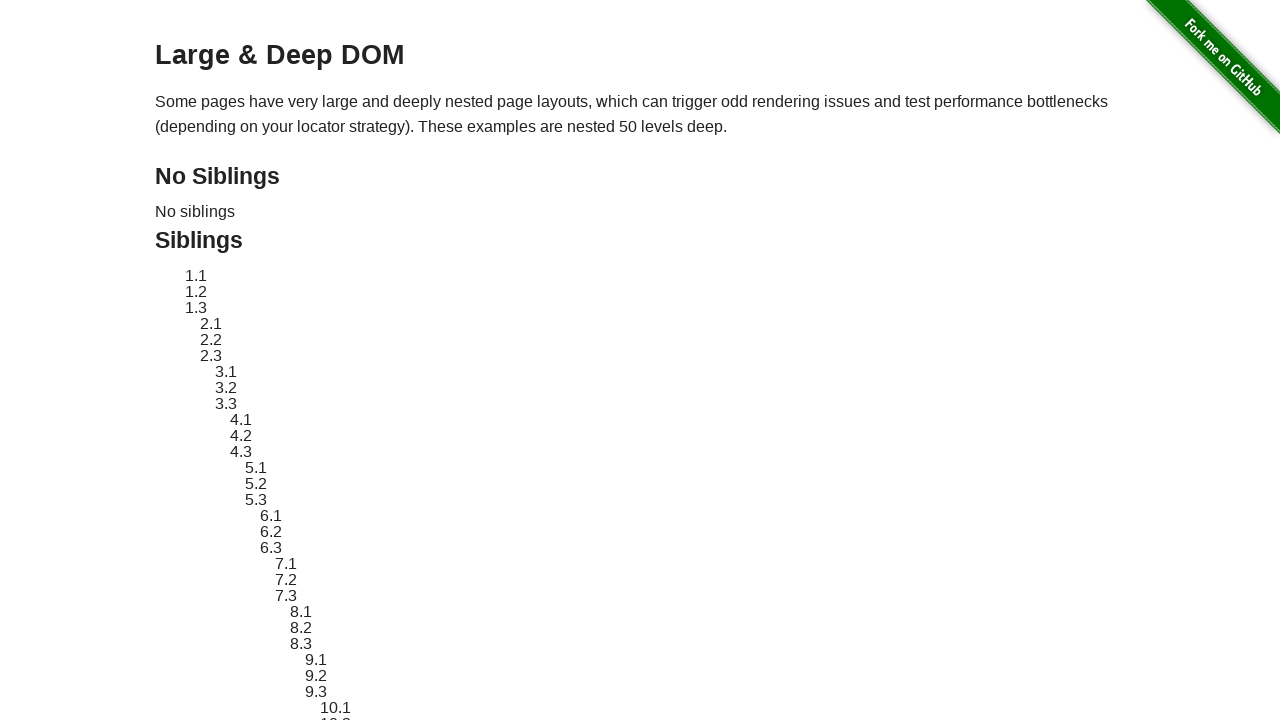

Target element is ready and visible
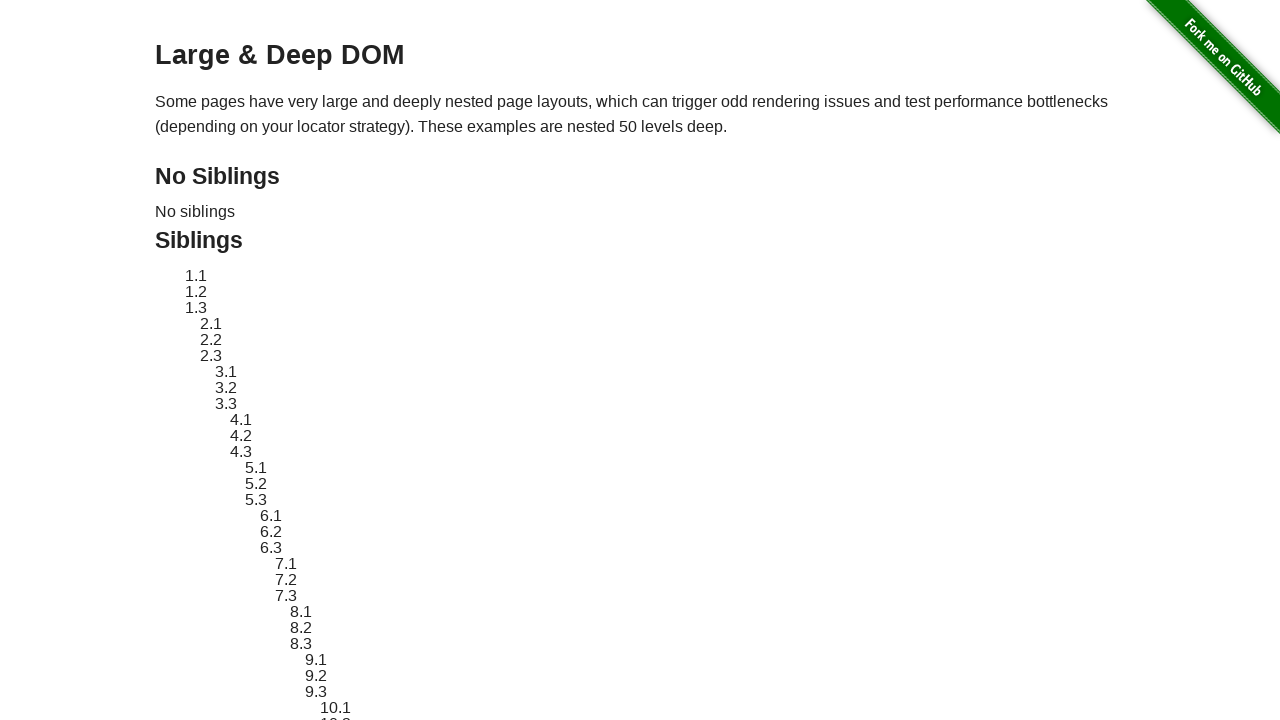

Retrieved and stored original element style
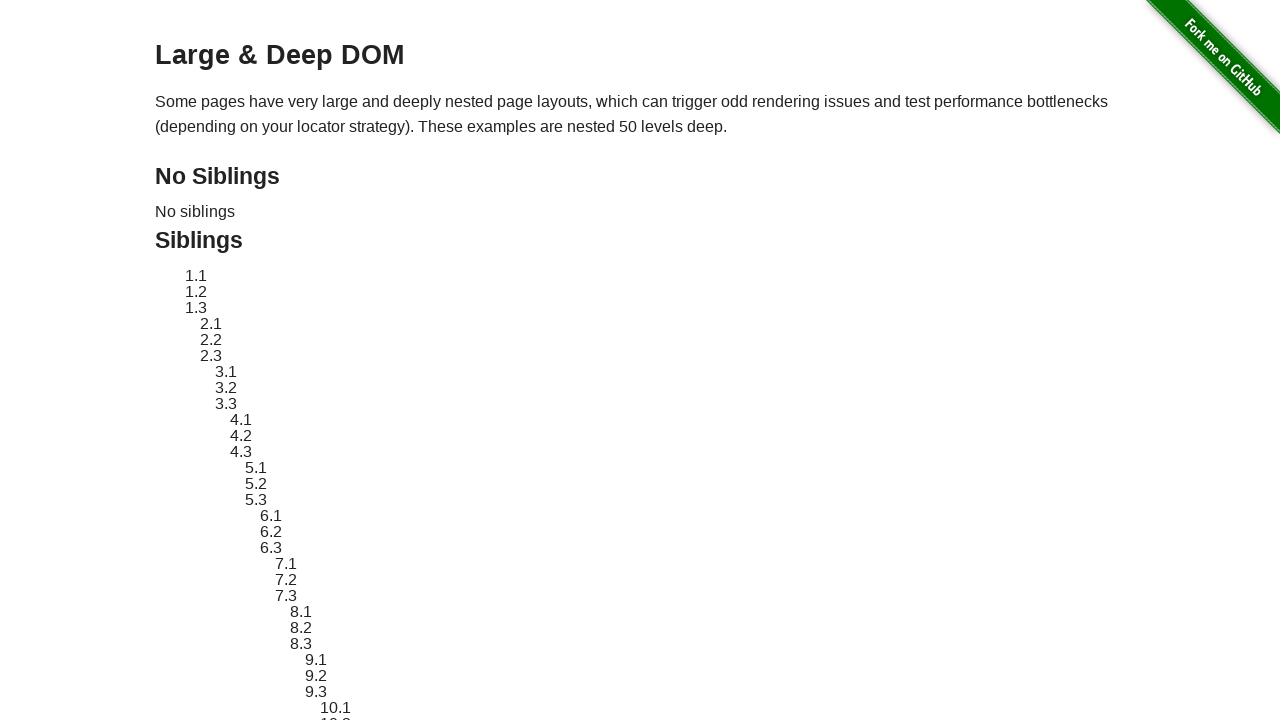

Applied red dashed border highlight style to target element
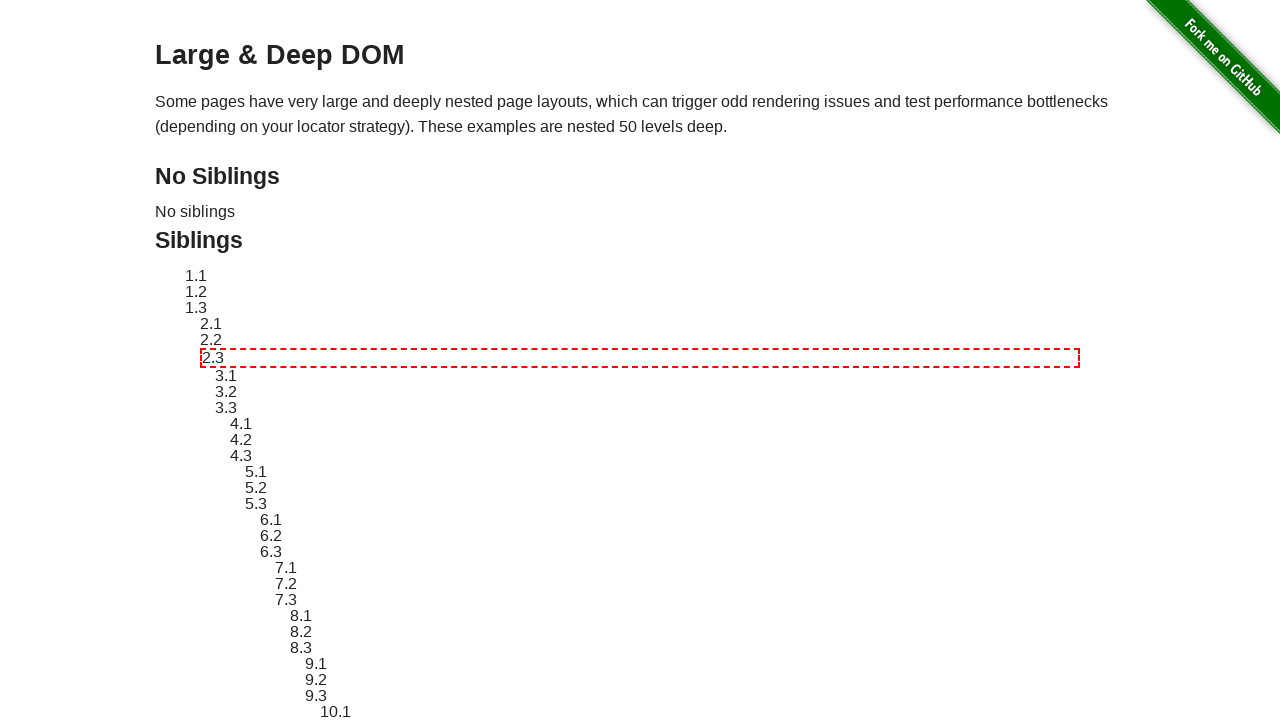

Waited 3 seconds to display the highlight effect
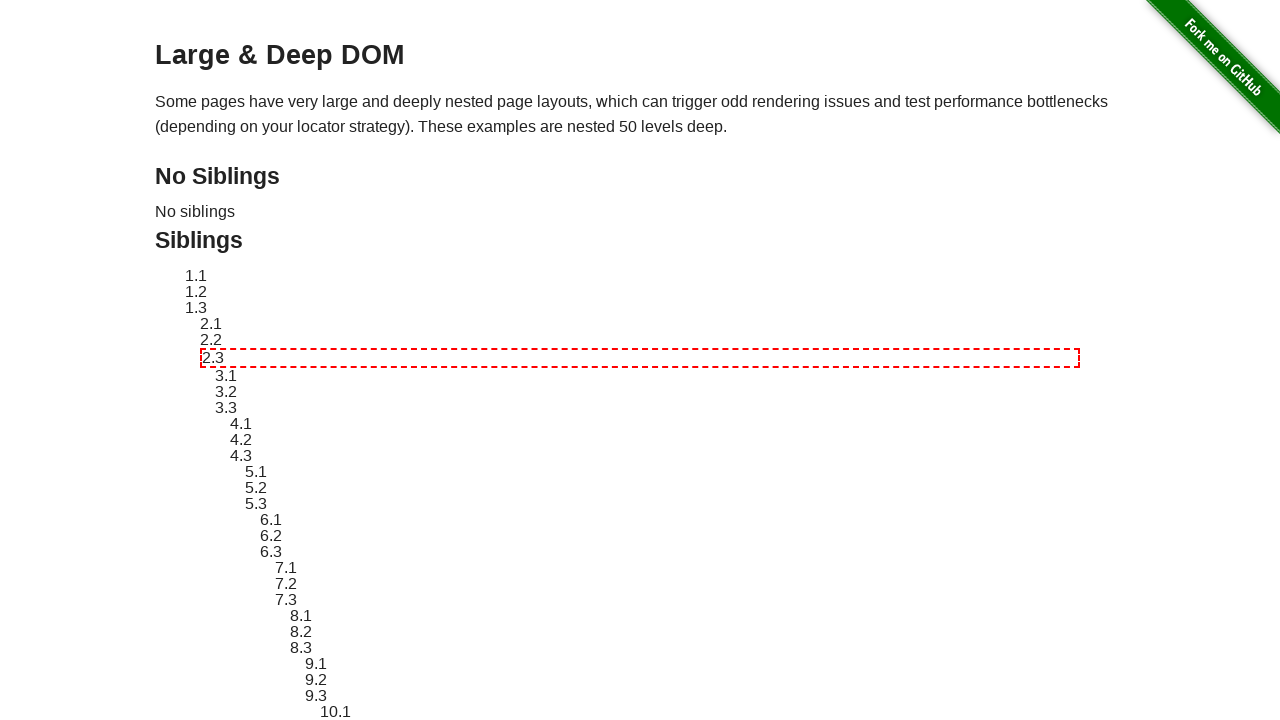

Reverted element style back to original
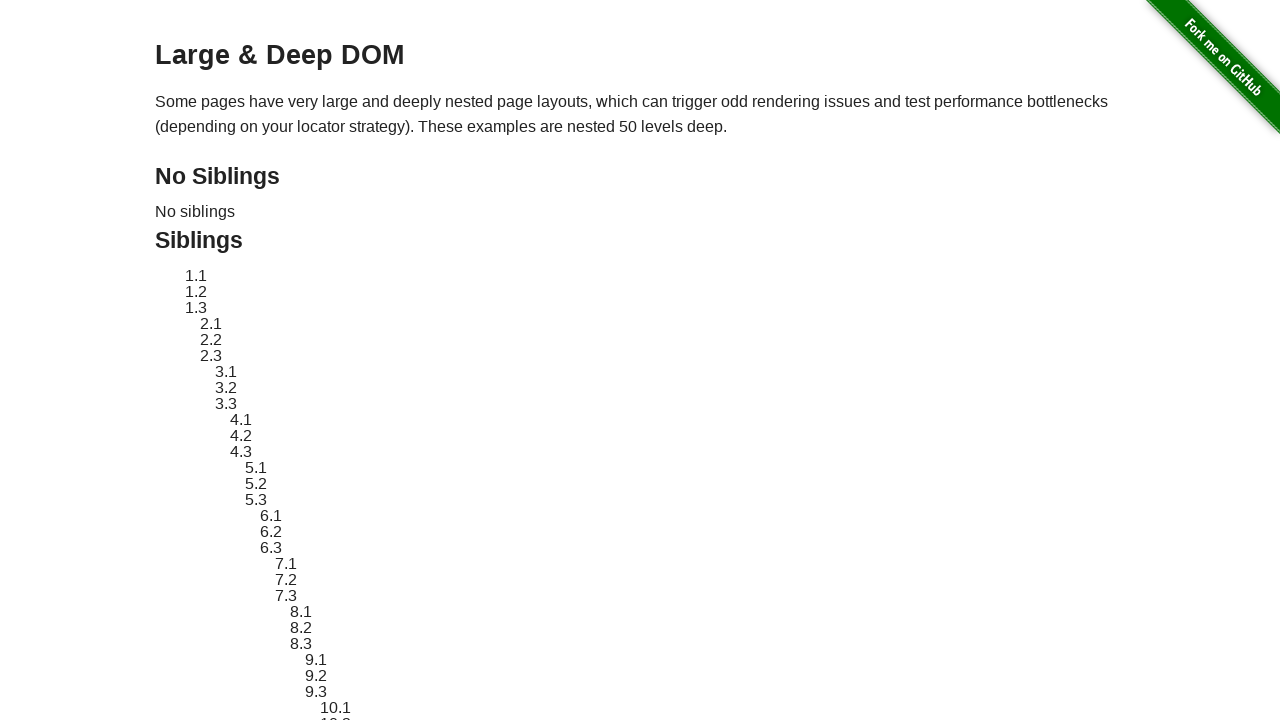

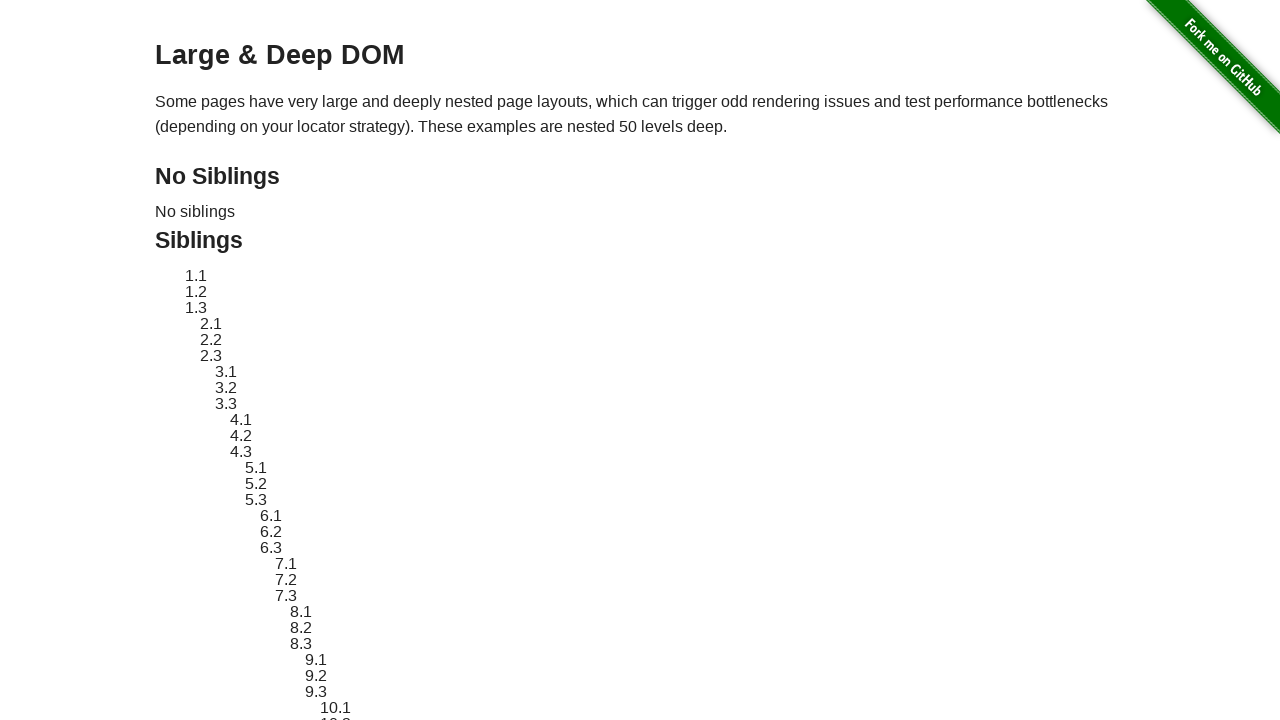